Tests browser window popup handling by clicking a button to open a new window, switching to the child window to read its content, and then switching back to the parent window.

Starting URL: https://demoqa.com/browser-windows

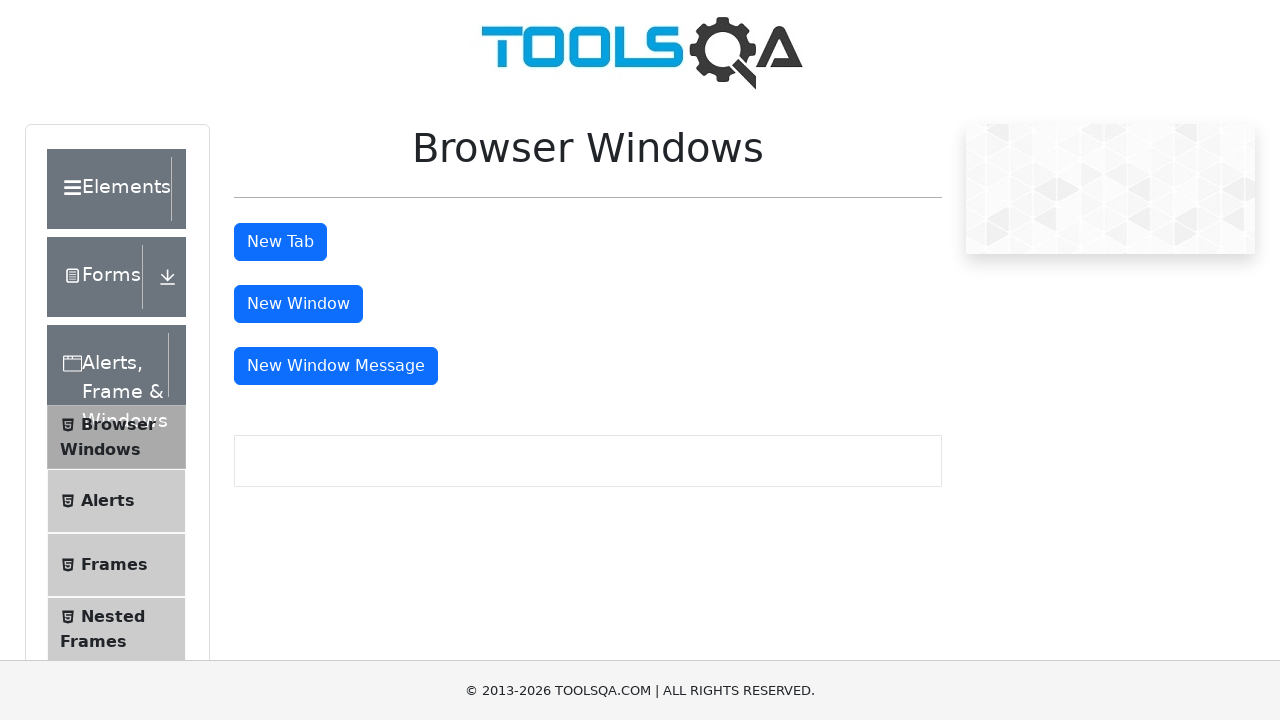

Clicked button to open new window at (336, 366) on #messageWindowButton
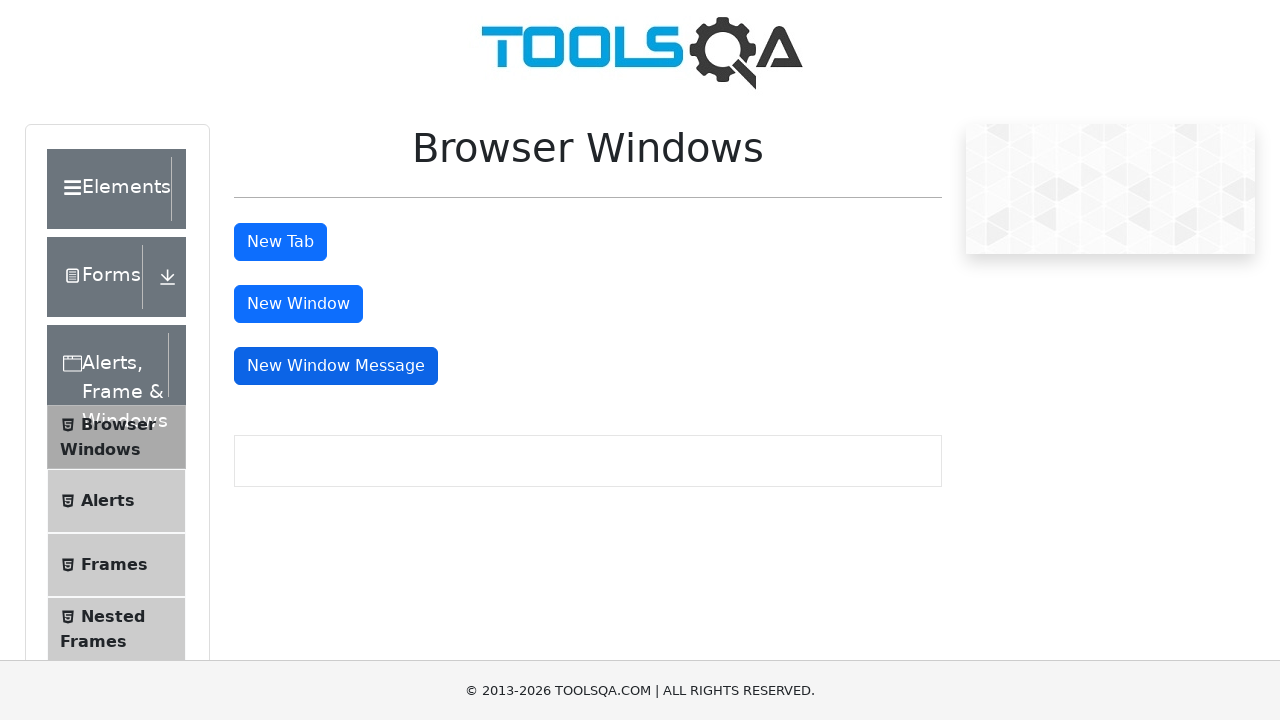

Waited for new window to open
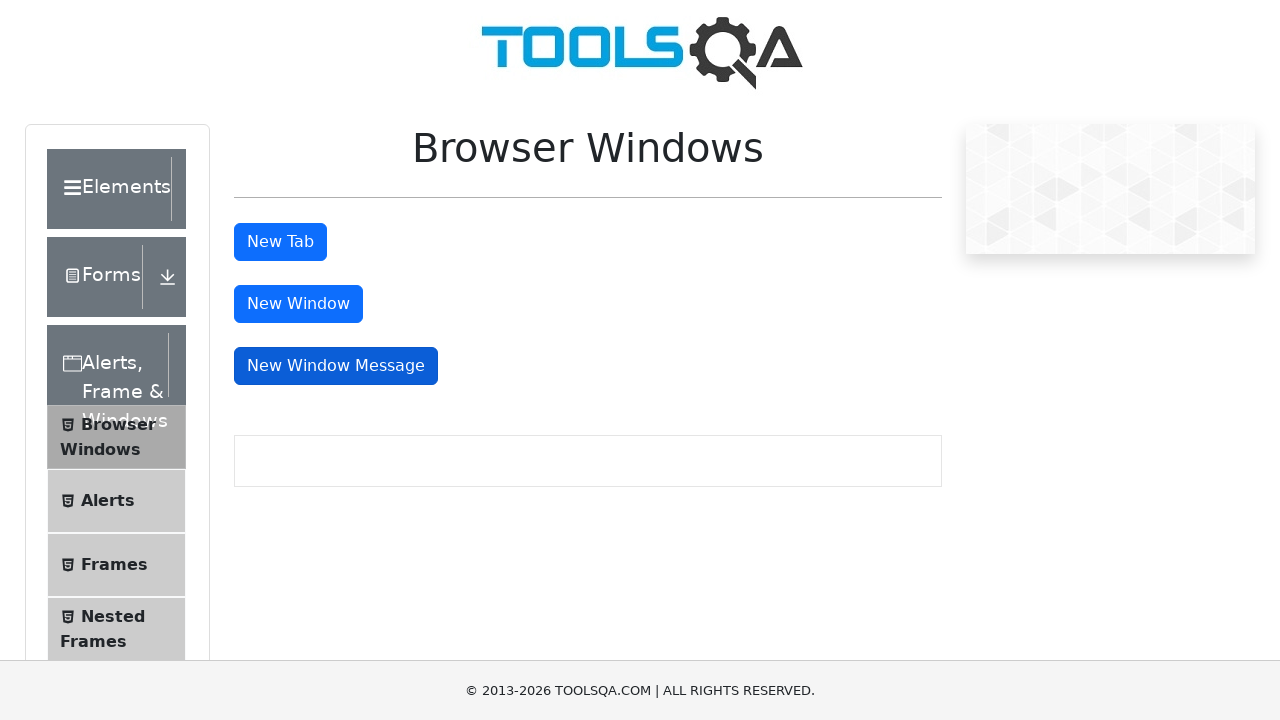

Retrieved all pages in context
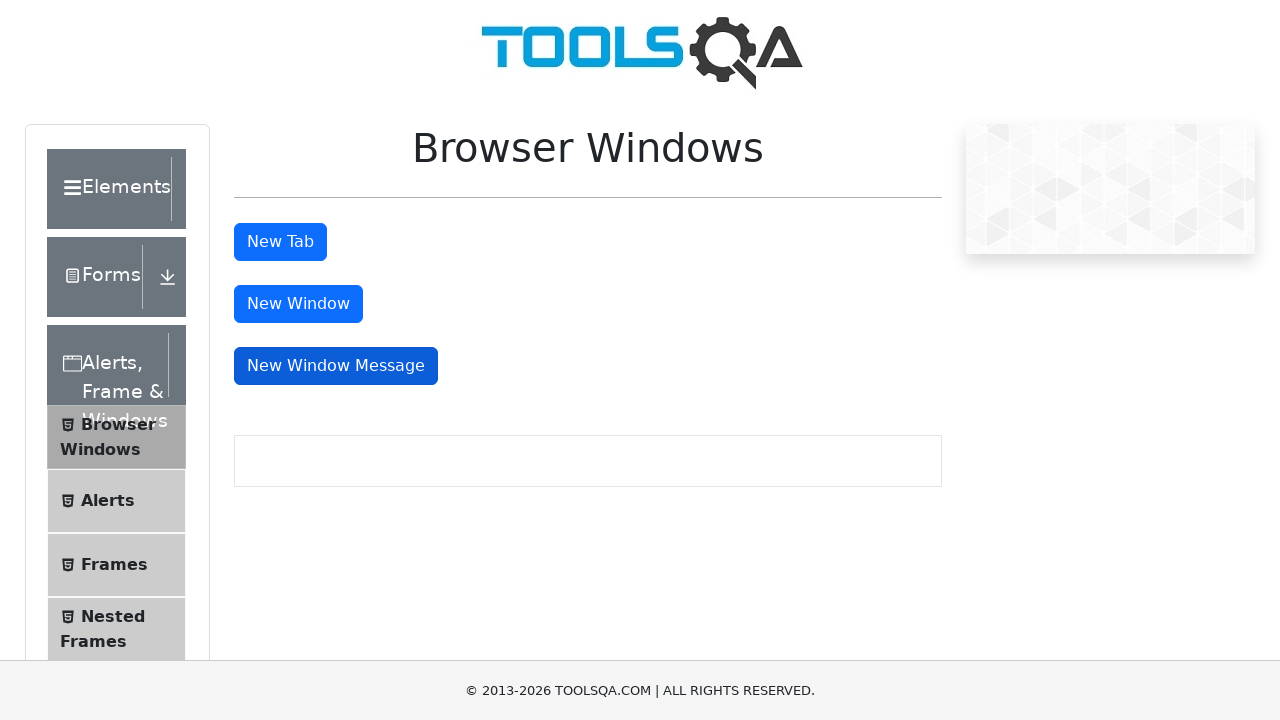

Switched to child window
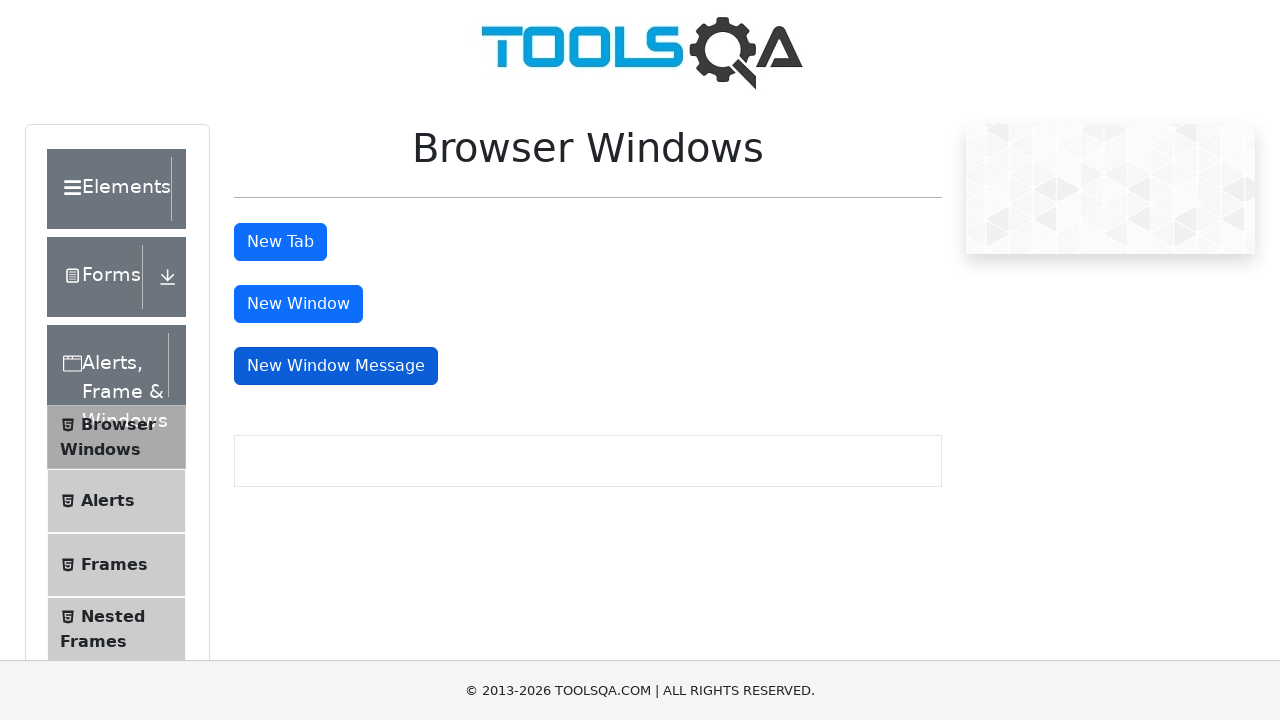

Child page loaded successfully
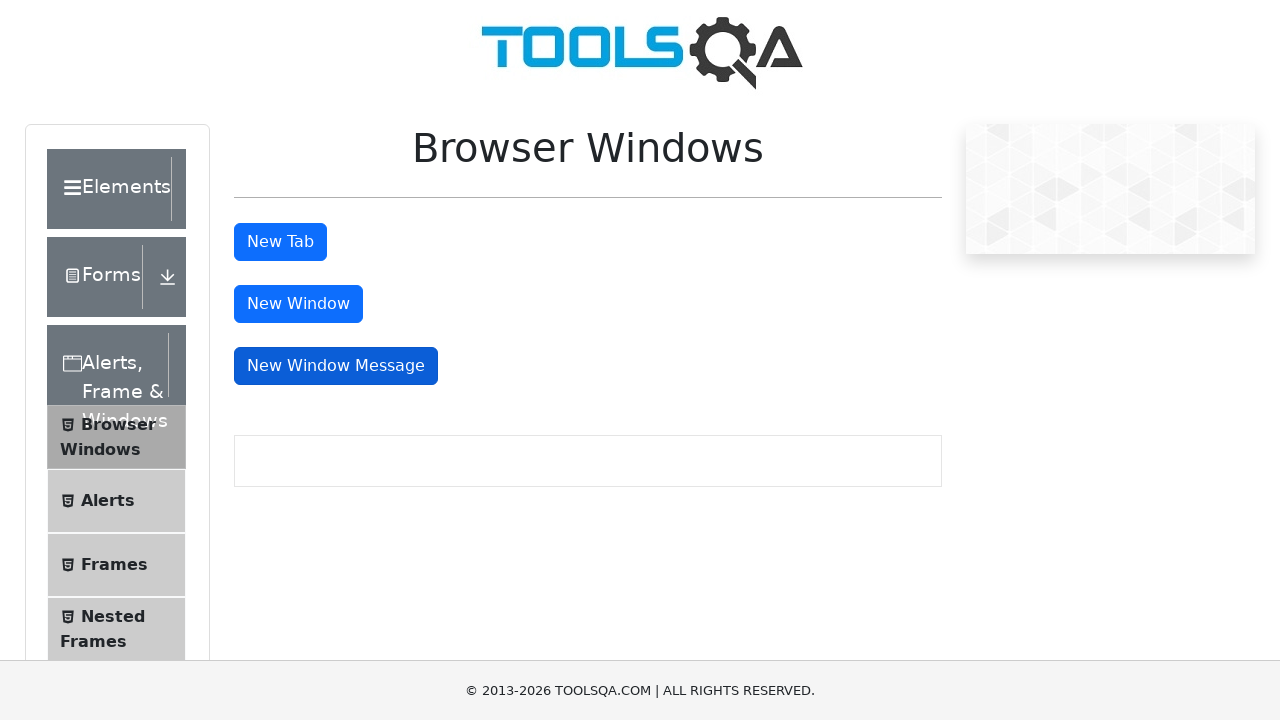

Read body text from child window: 'Knowledge increases by sharing but not by saving. Please share this website with your friends and in your organization.'
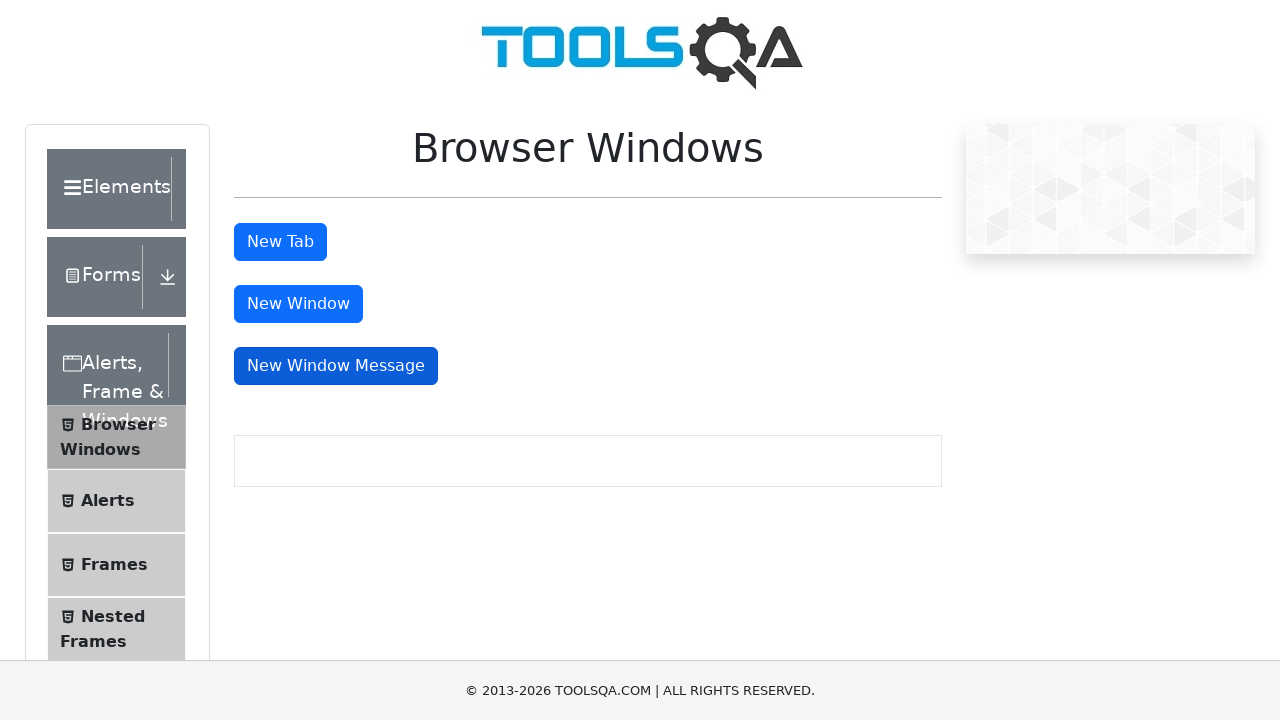

Closed child window
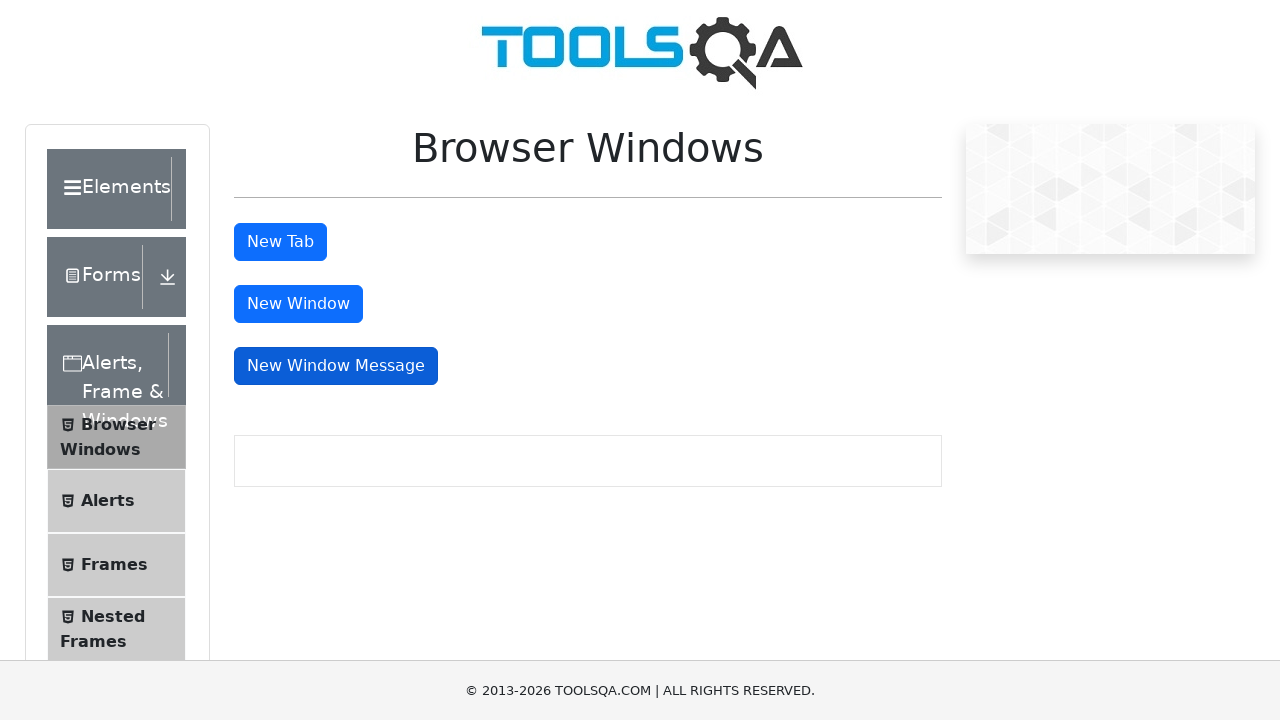

Waited to ensure parent window is active
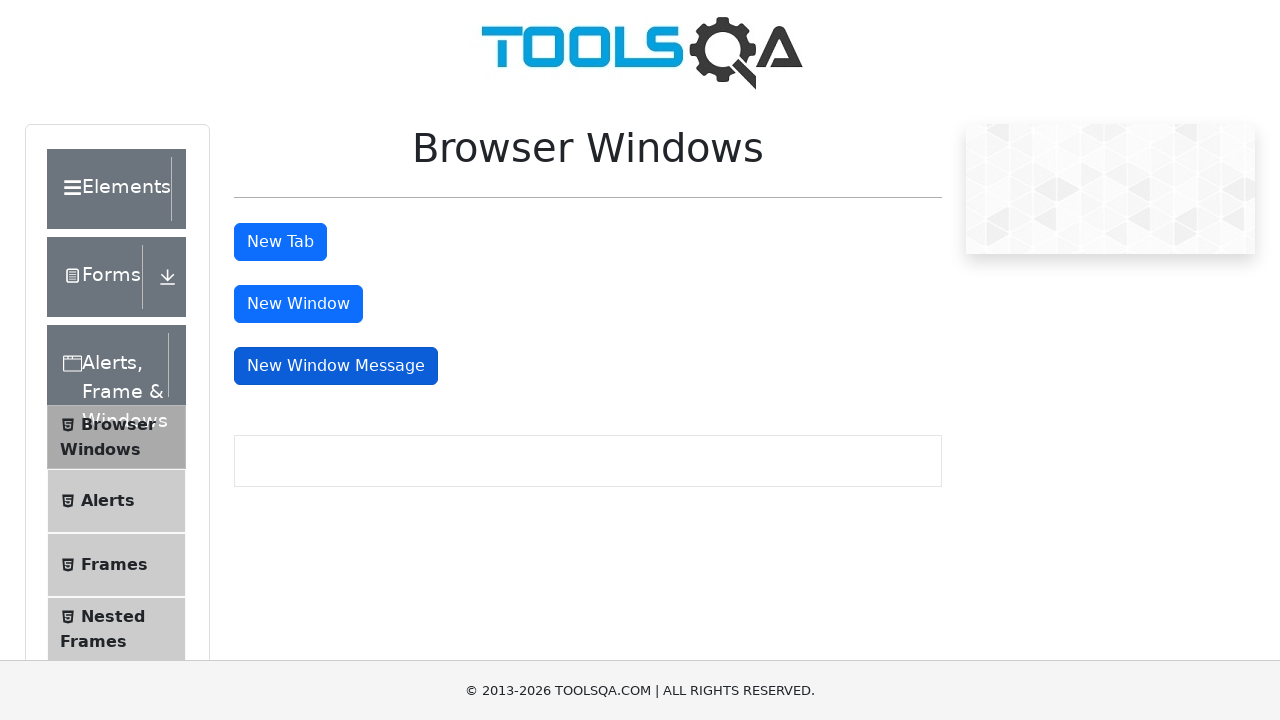

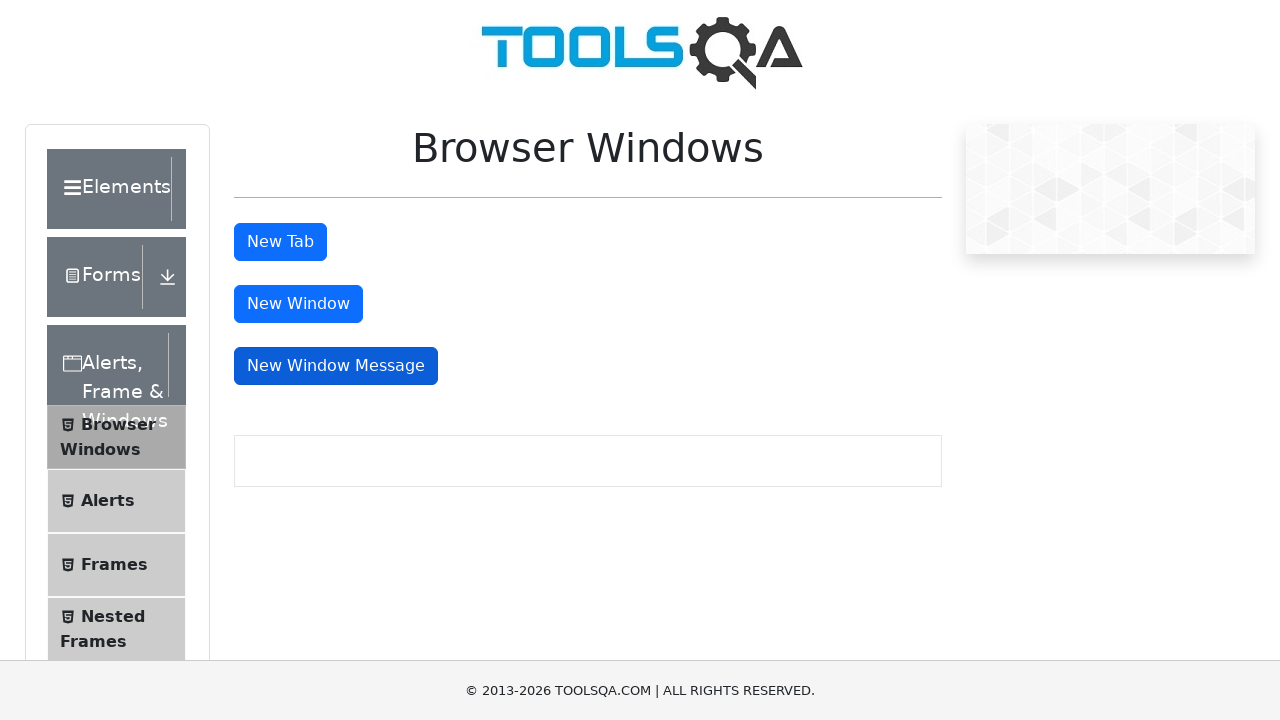